Tests filling the first three text input fields on a form by iterating through them and entering text into each field

Starting URL: https://formy-project.herokuapp.com/form

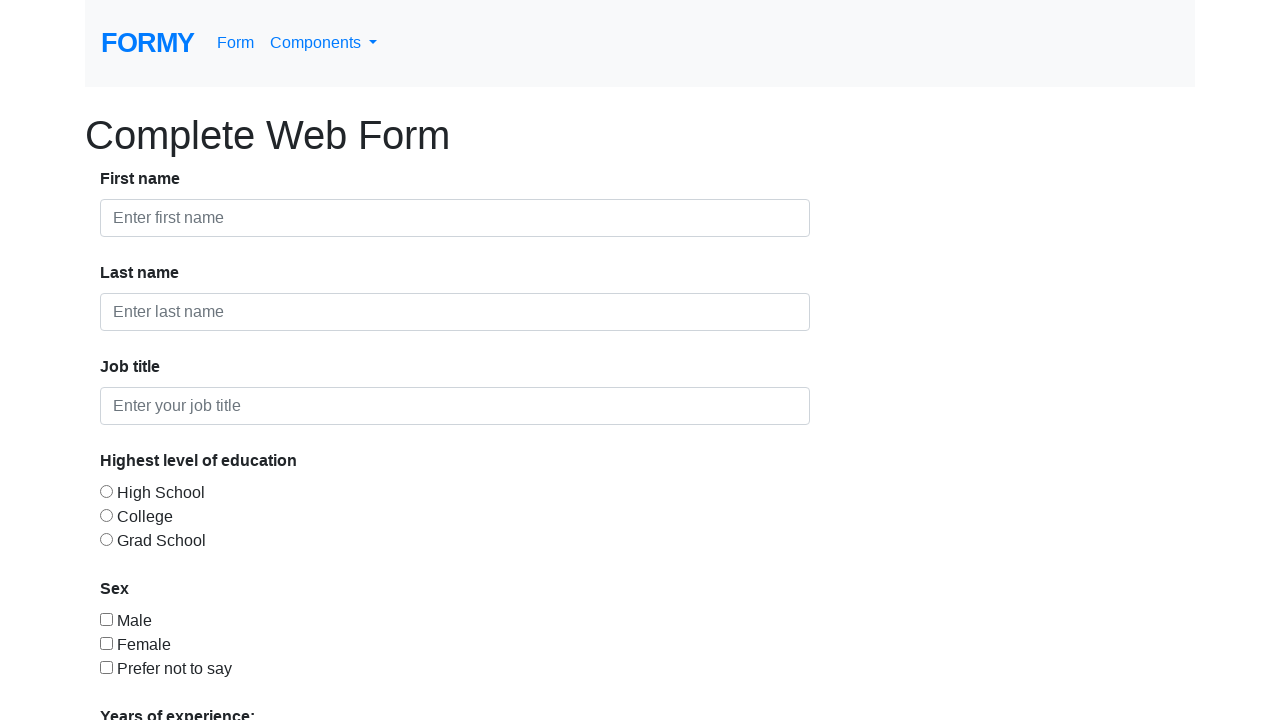

Waited for text input fields to load on the form
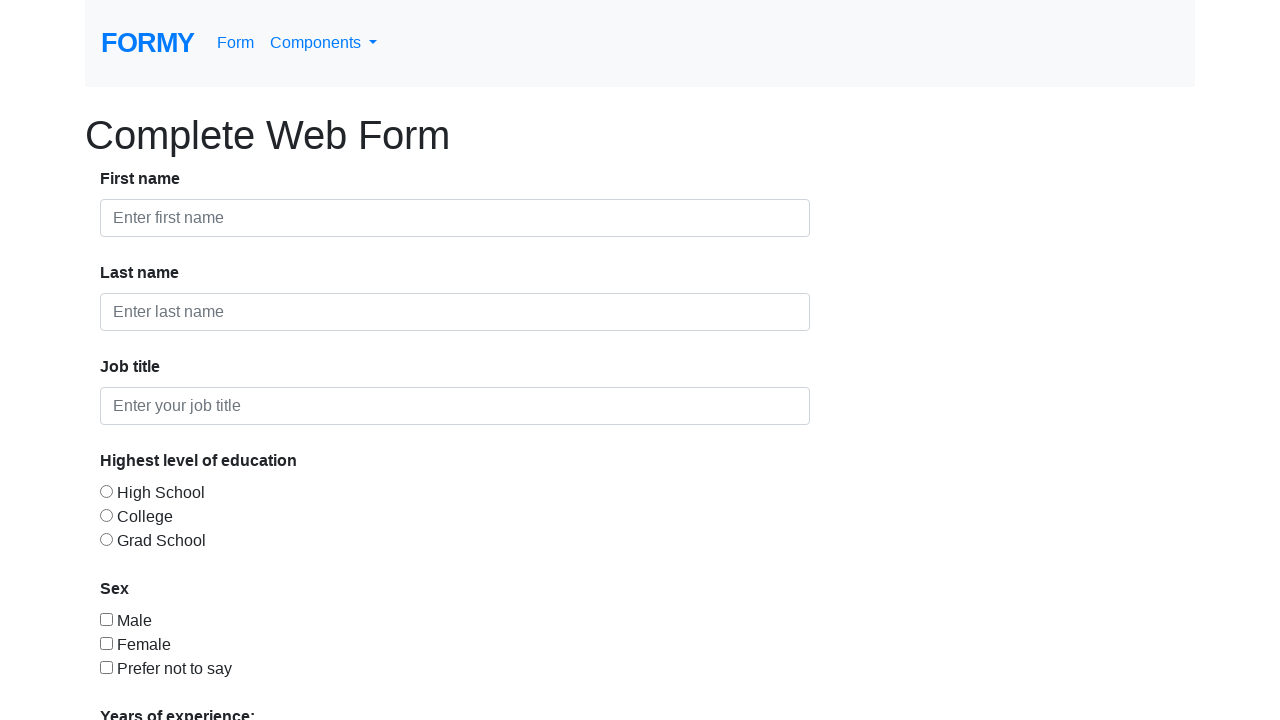

Retrieved all text input fields from the form
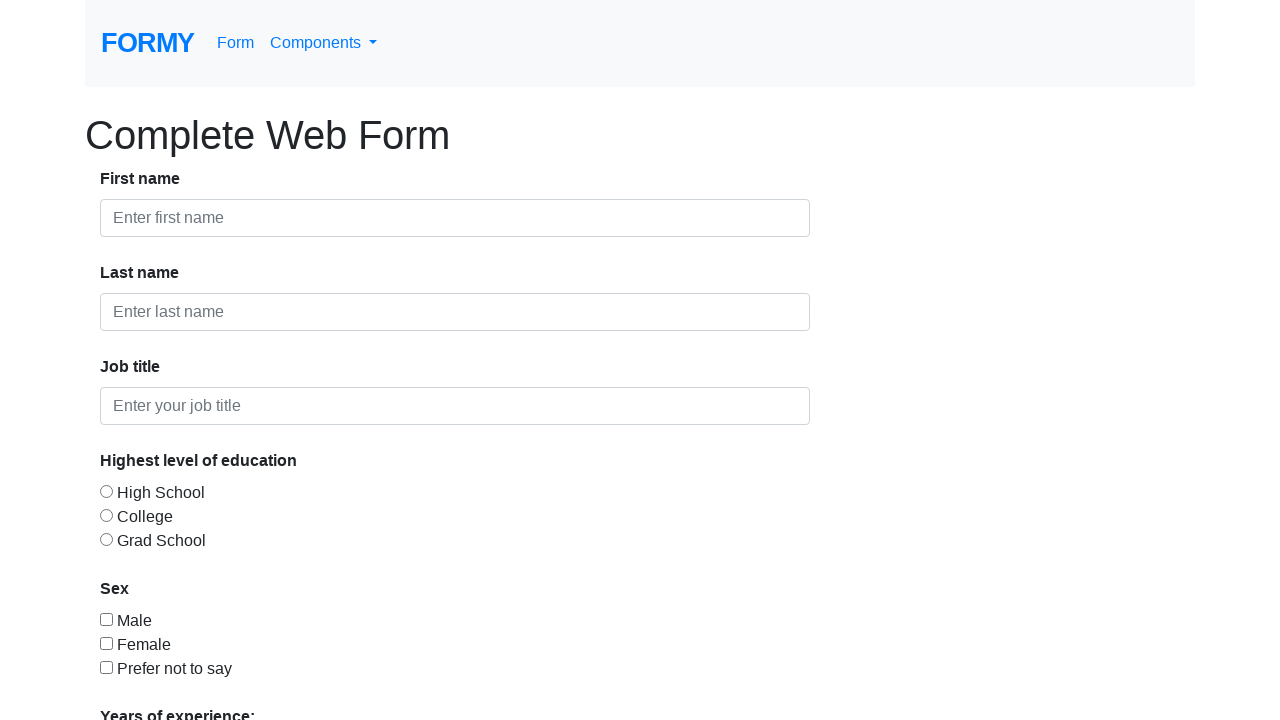

Selected the first three text input fields
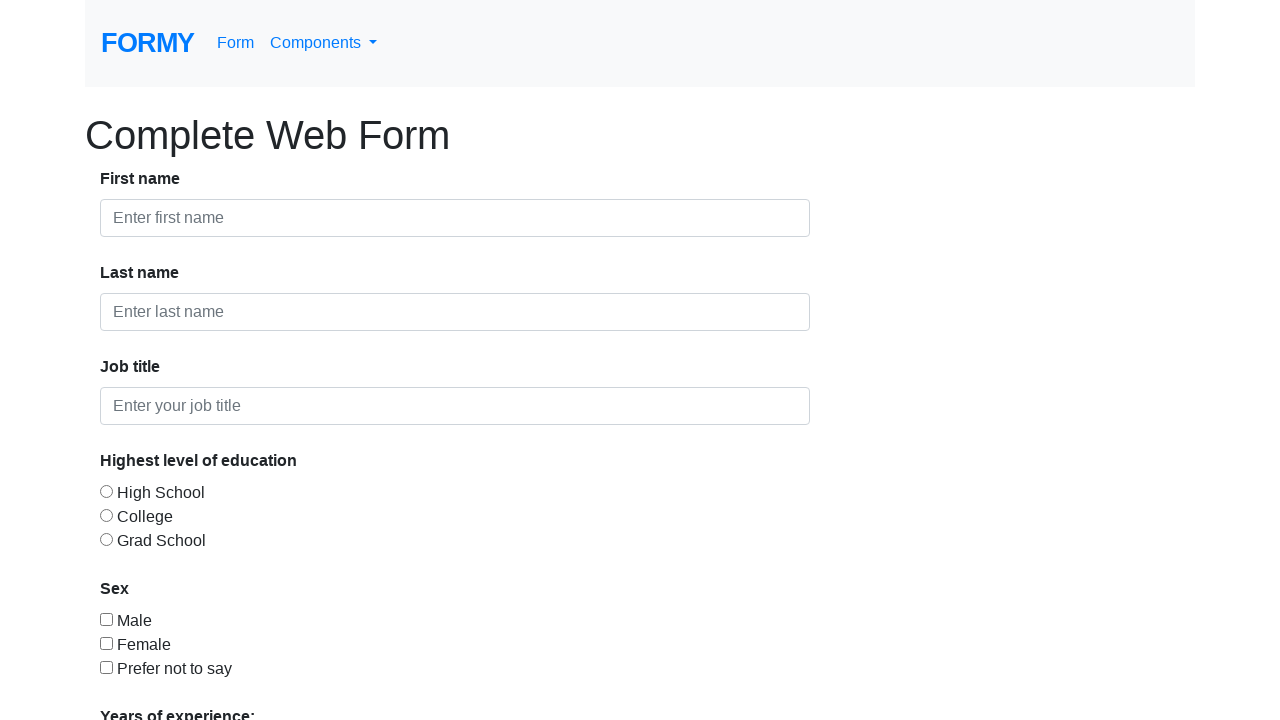

Filled text input field with 'Input de la user' on xpath=//input[@type='text'] >> nth=0
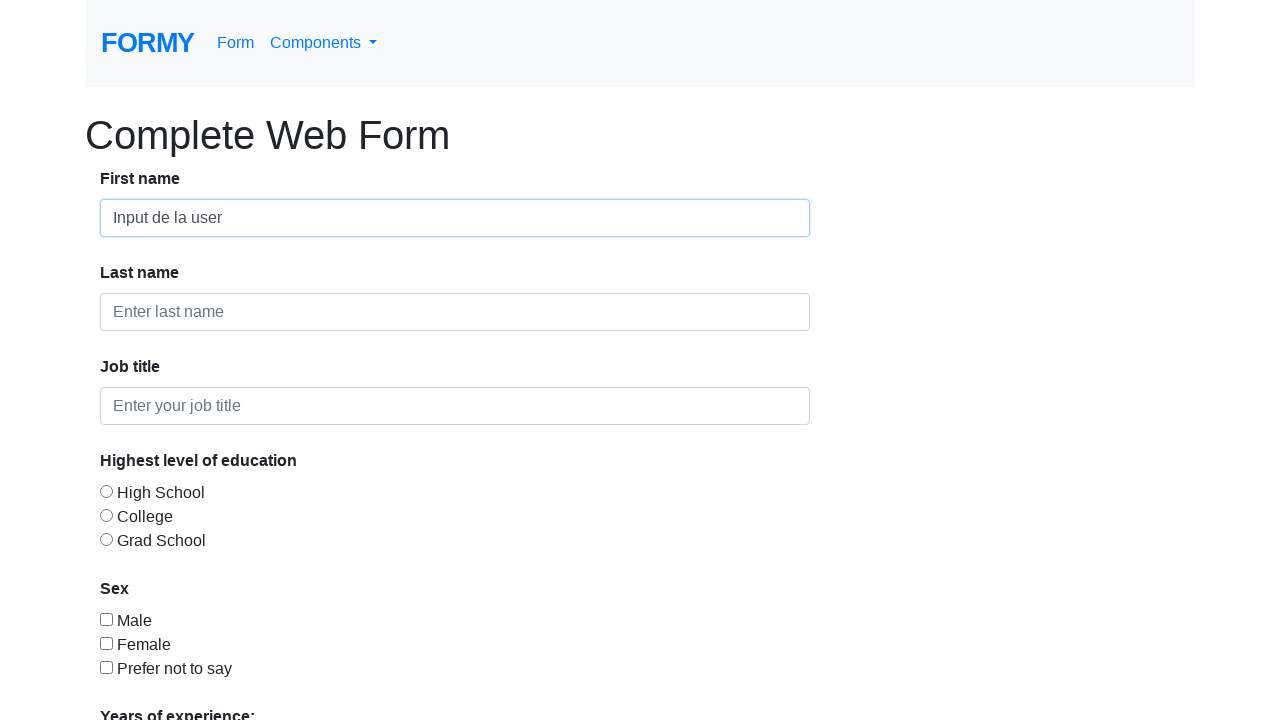

Filled text input field with 'Input de la user' on xpath=//input[@type='text'] >> nth=1
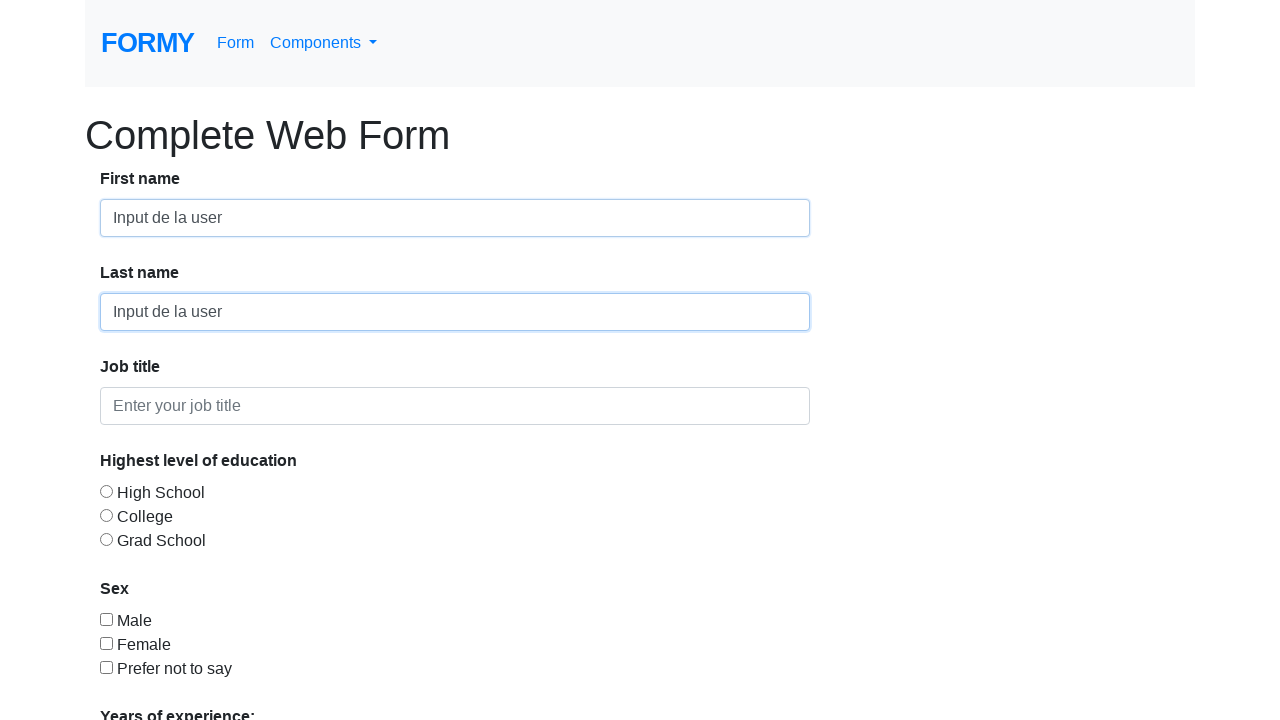

Filled text input field with 'Input de la user' on xpath=//input[@type='text'] >> nth=2
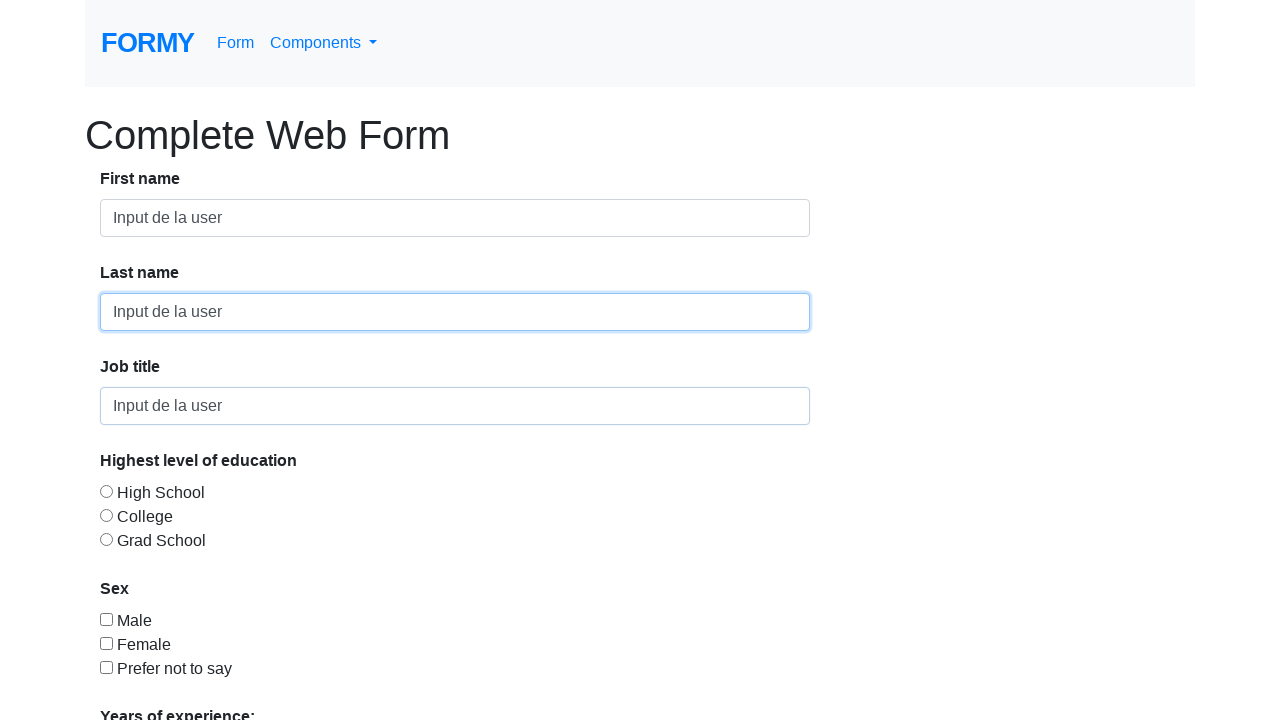

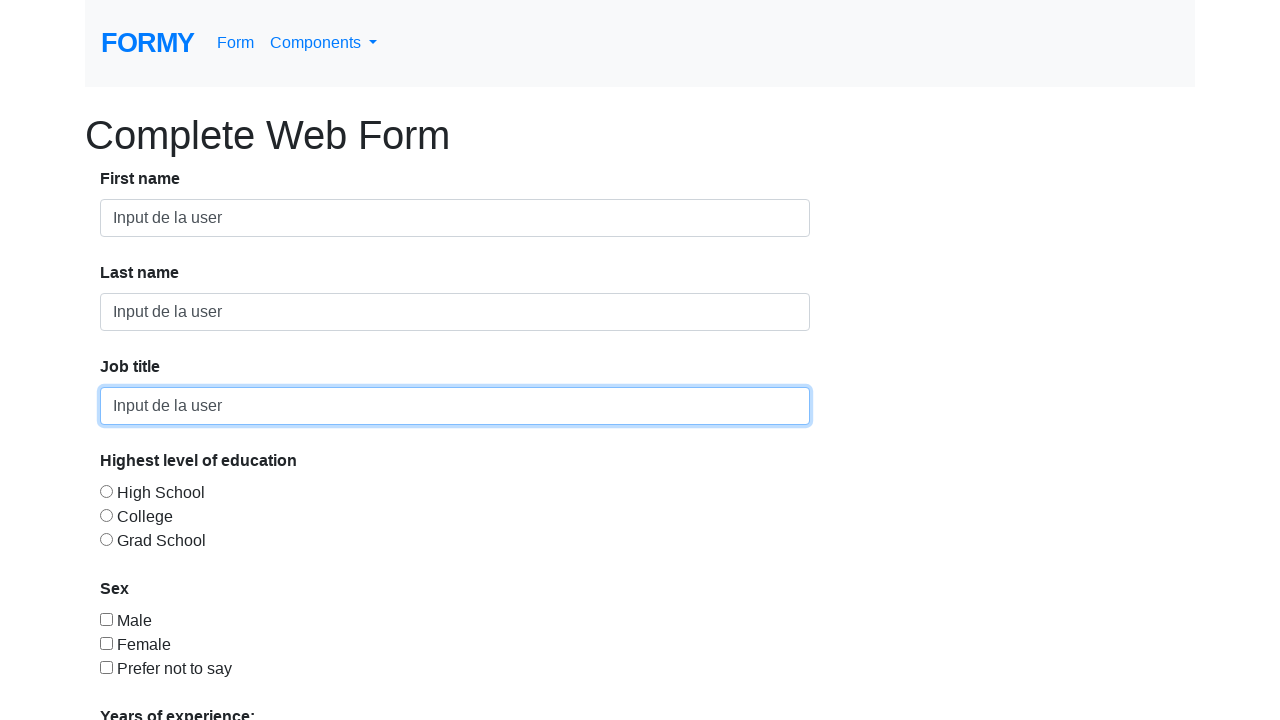